Tests double-click functionality by performing a double-click action on a button element

Starting URL: https://demoqa.com/buttons

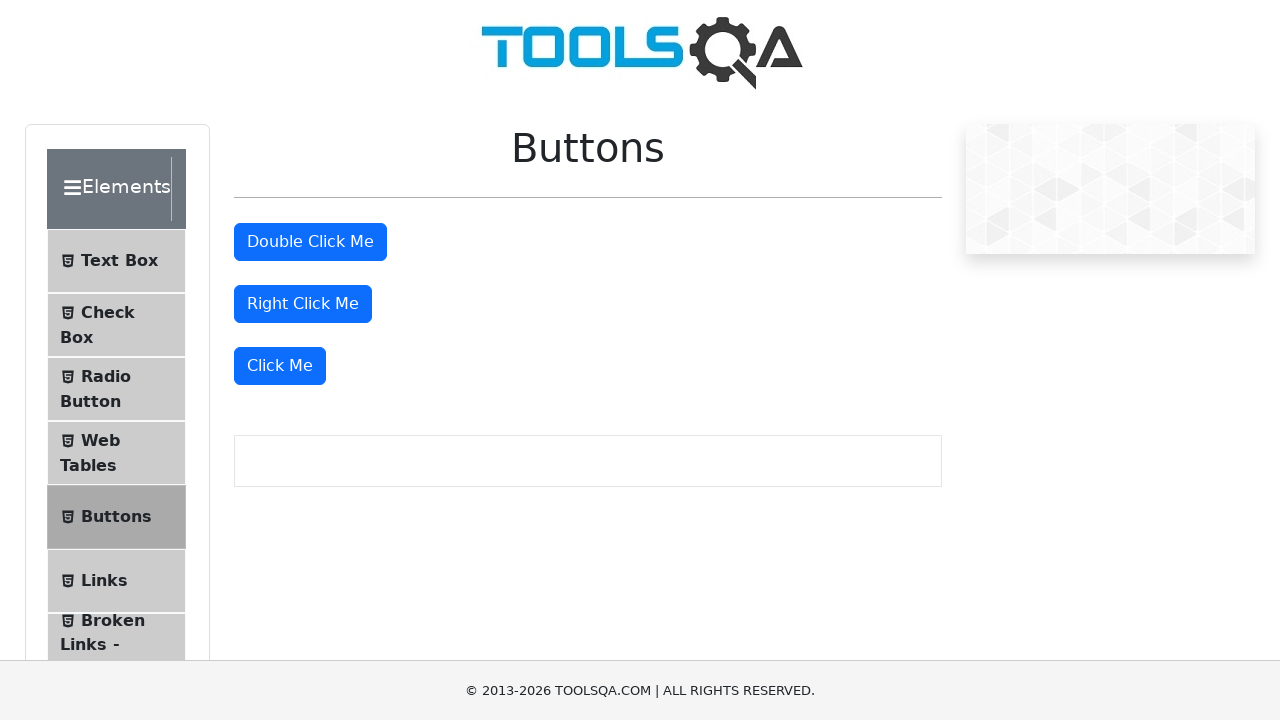

Double-clicked the button element with id 'doubleClickBtn' at (310, 242) on #doubleClickBtn
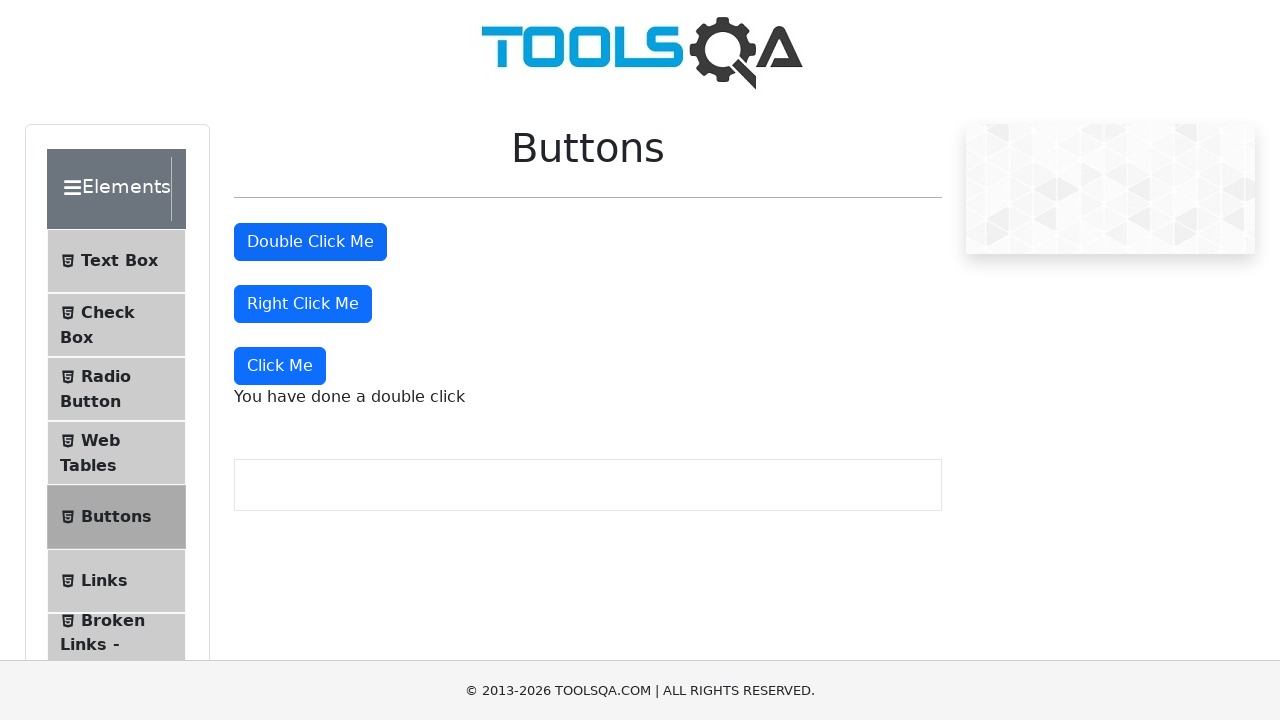

Double-click message appeared on the page
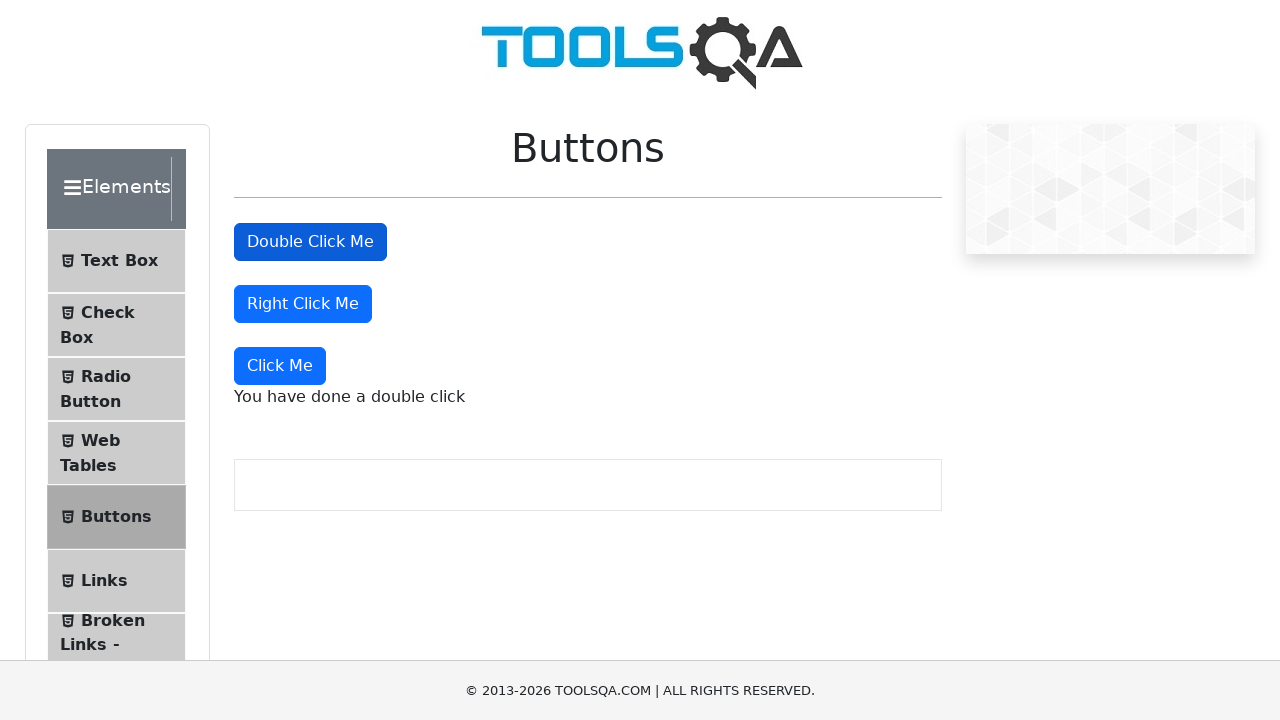

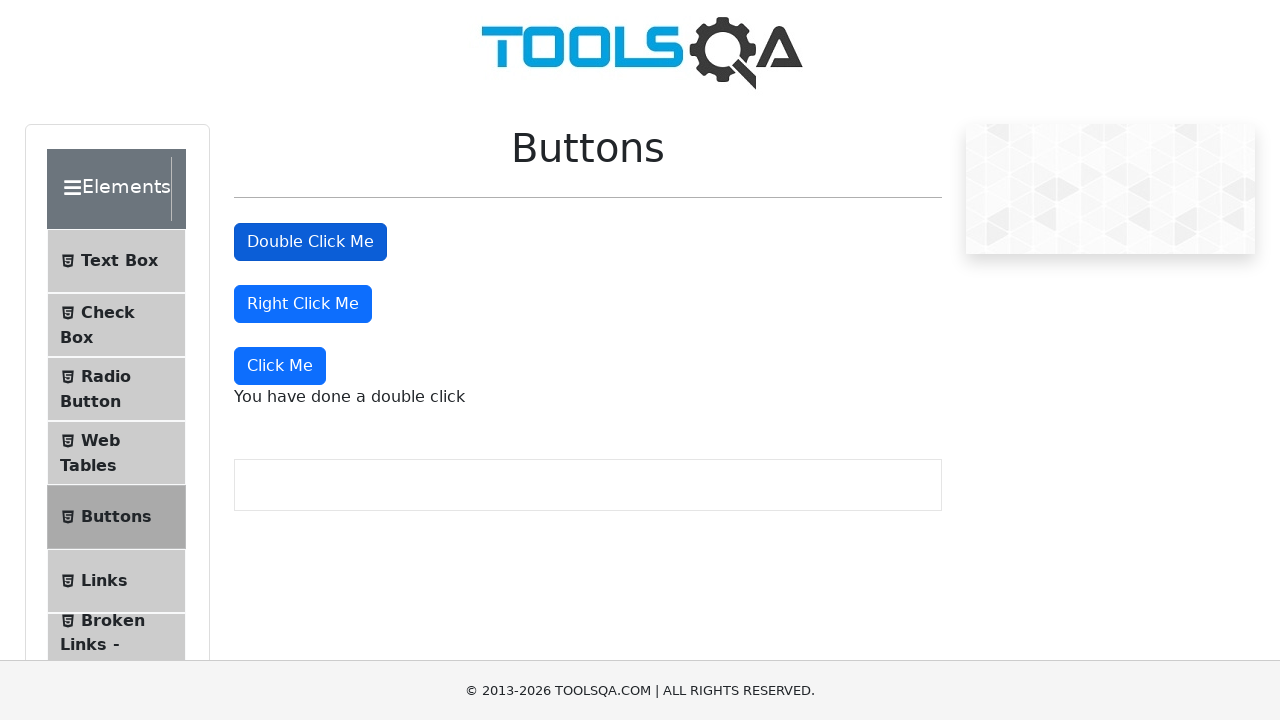